Tests that new todo items are appended to the bottom of the list by creating 3 items

Starting URL: https://demo.playwright.dev/todomvc

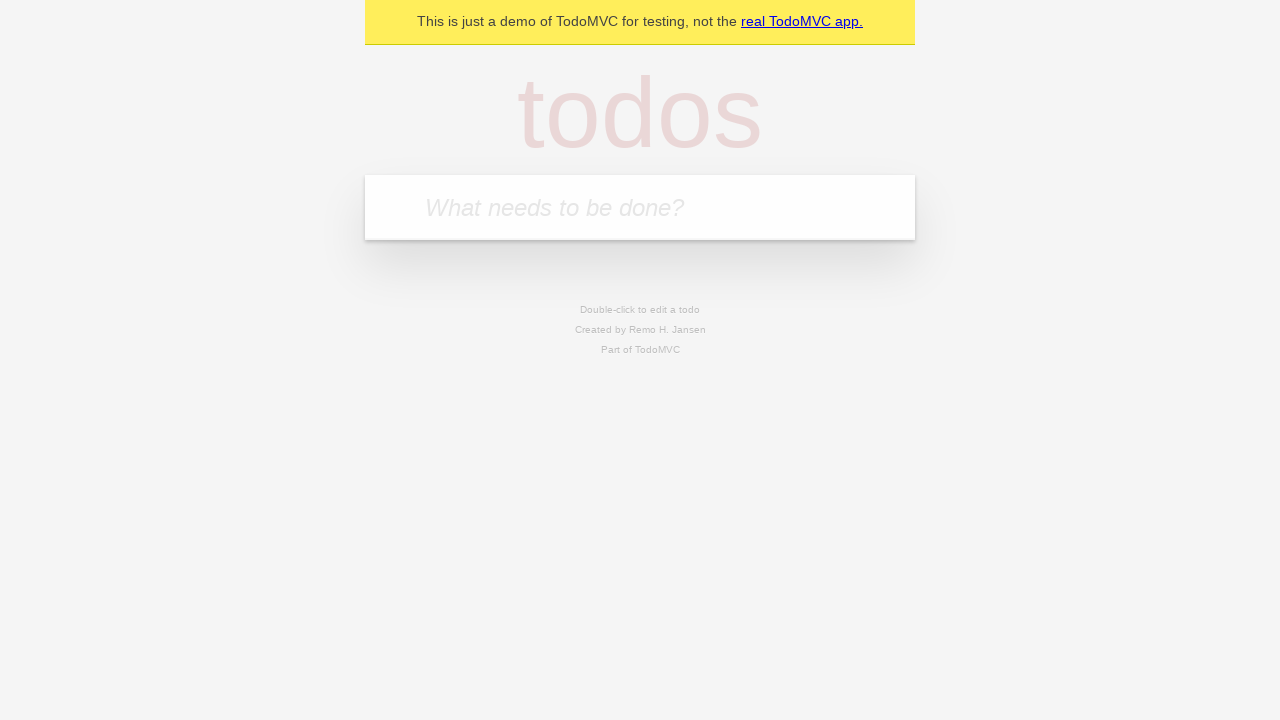

Filled input field with first todo item 'buy some cheese' on internal:attr=[placeholder="What needs to be done?"i]
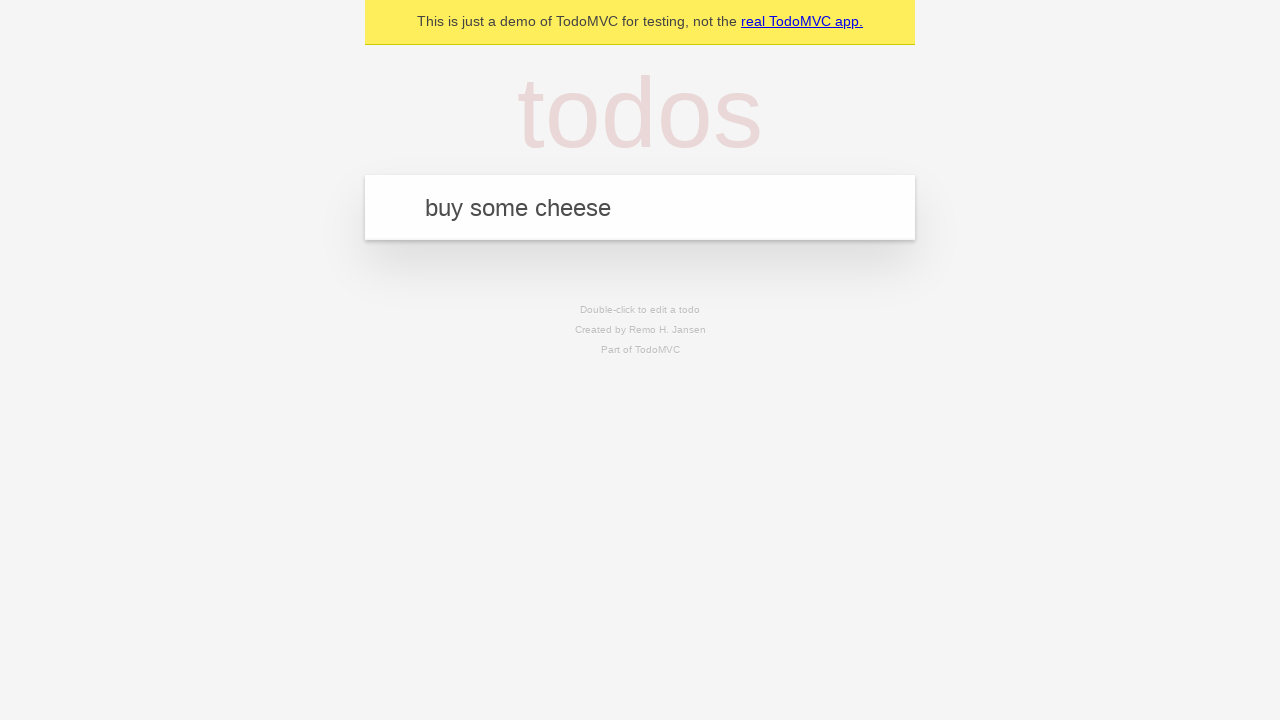

Pressed Enter to create first todo item on internal:attr=[placeholder="What needs to be done?"i]
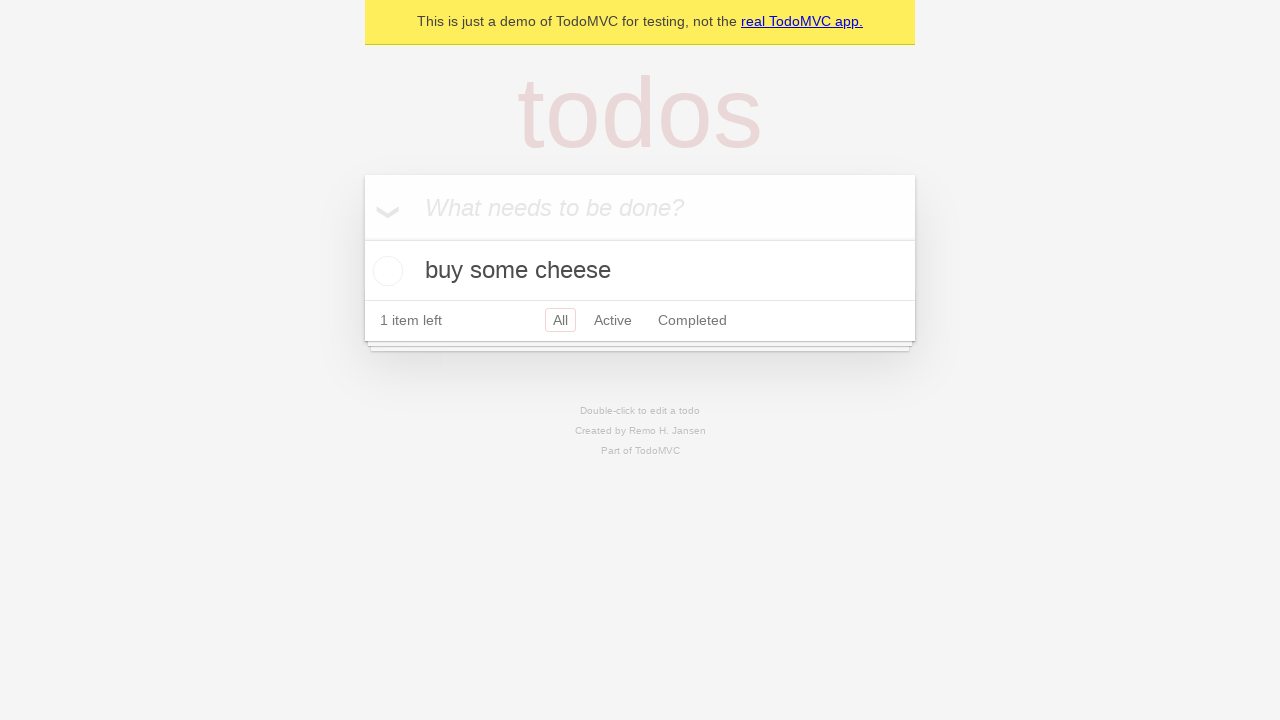

Filled input field with second todo item 'feed the cat' on internal:attr=[placeholder="What needs to be done?"i]
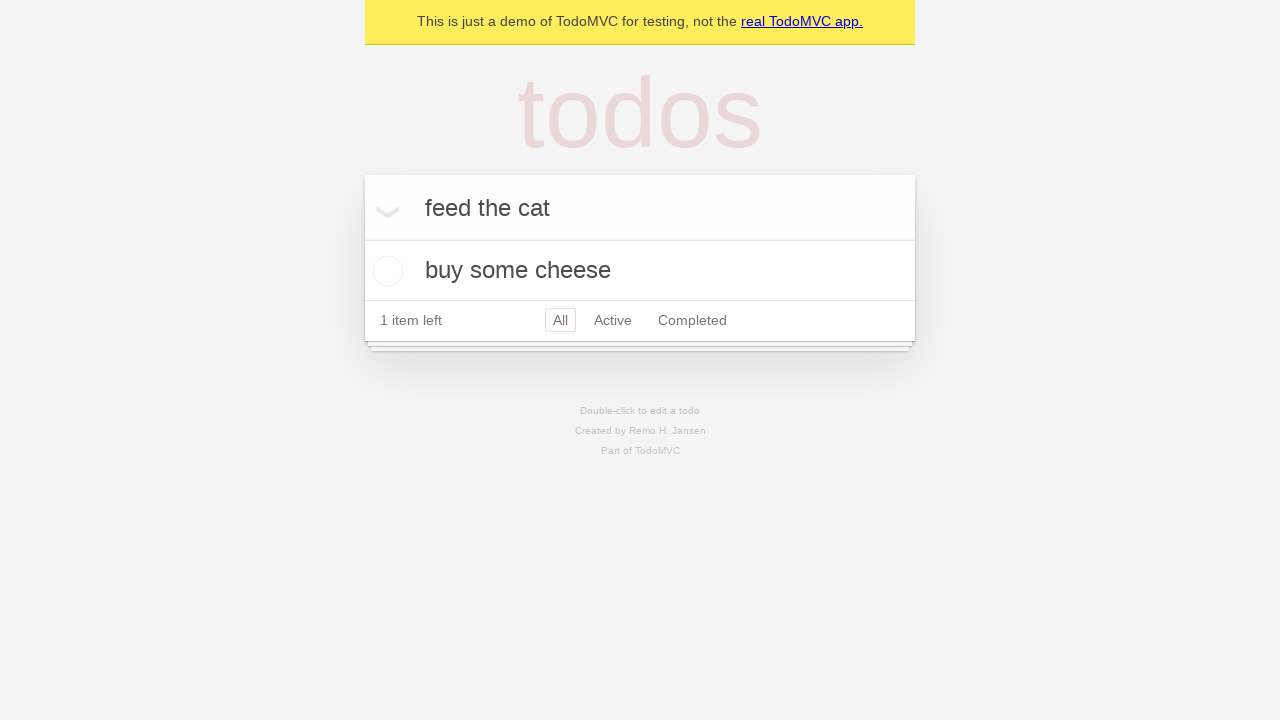

Pressed Enter to create second todo item on internal:attr=[placeholder="What needs to be done?"i]
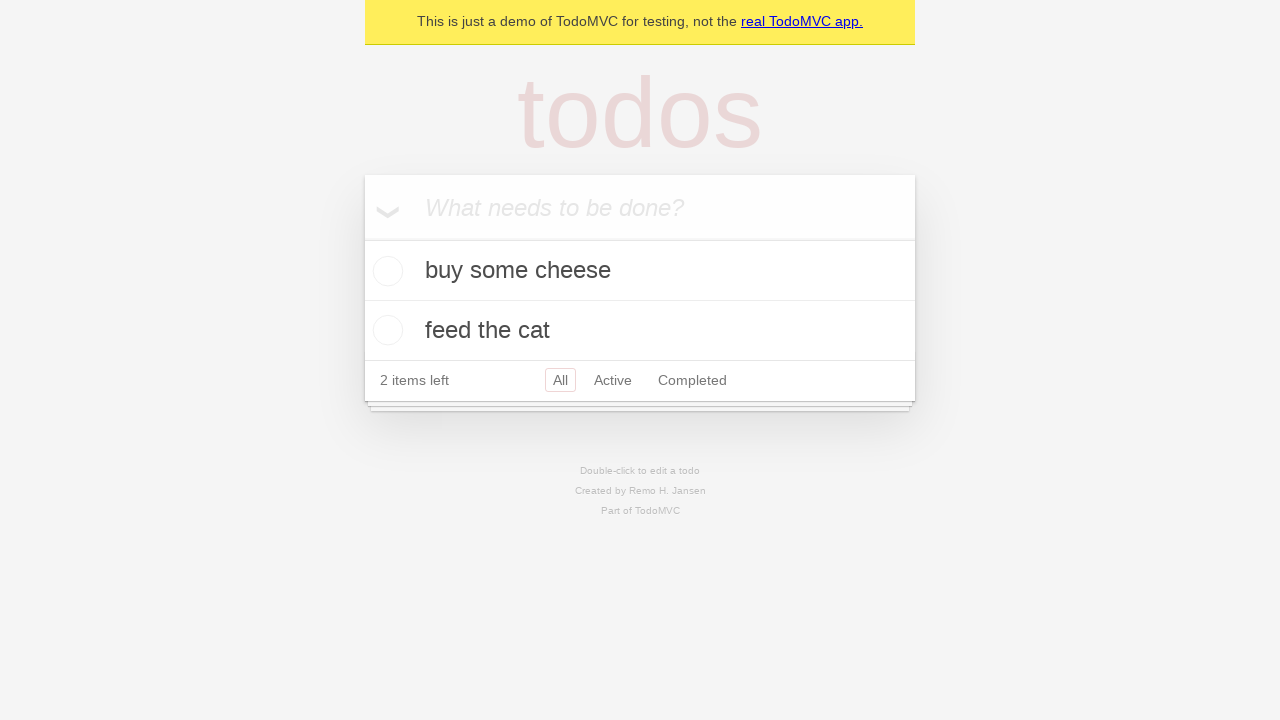

Filled input field with third todo item 'book a doctors appointment' on internal:attr=[placeholder="What needs to be done?"i]
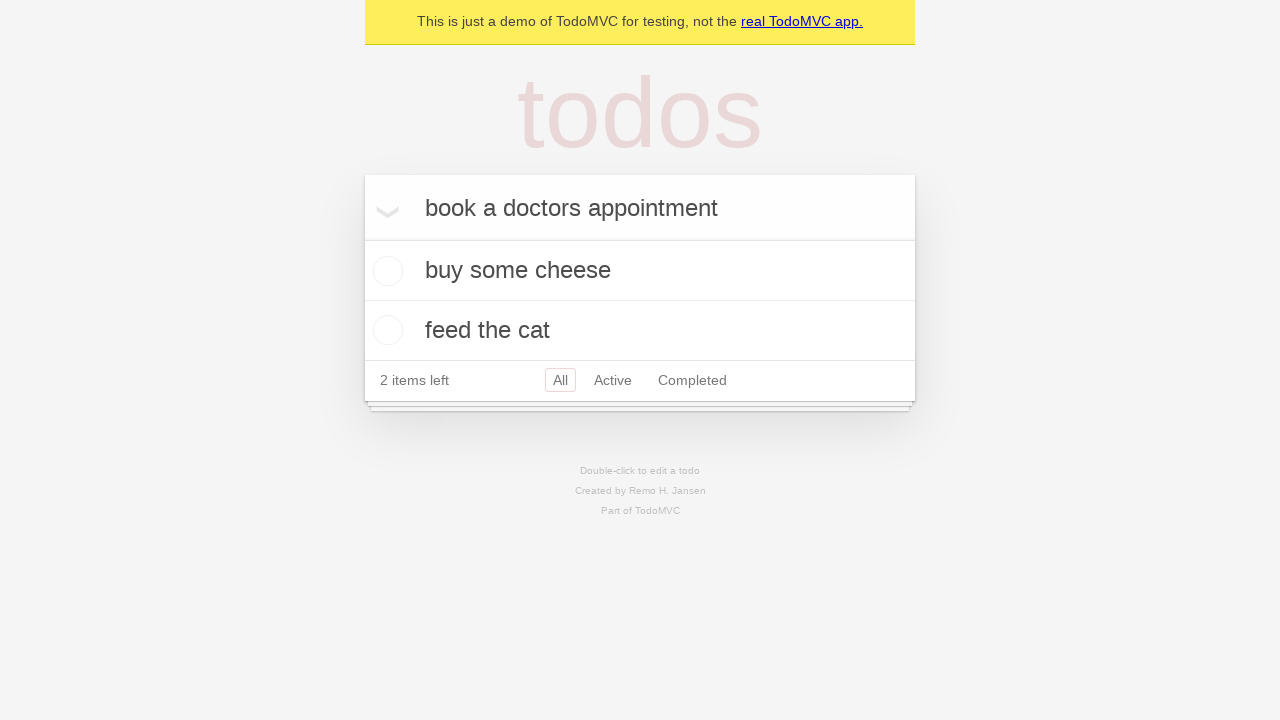

Pressed Enter to create third todo item on internal:attr=[placeholder="What needs to be done?"i]
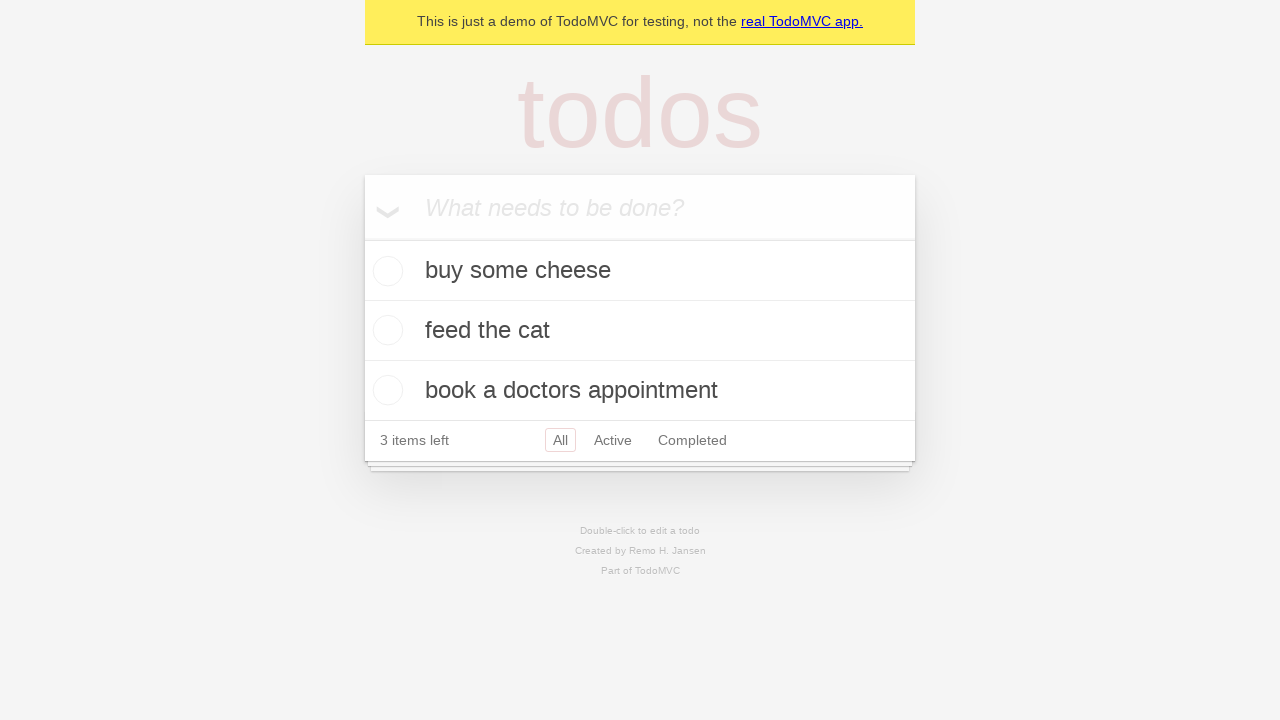

Verified todo count element is visible showing 3 items
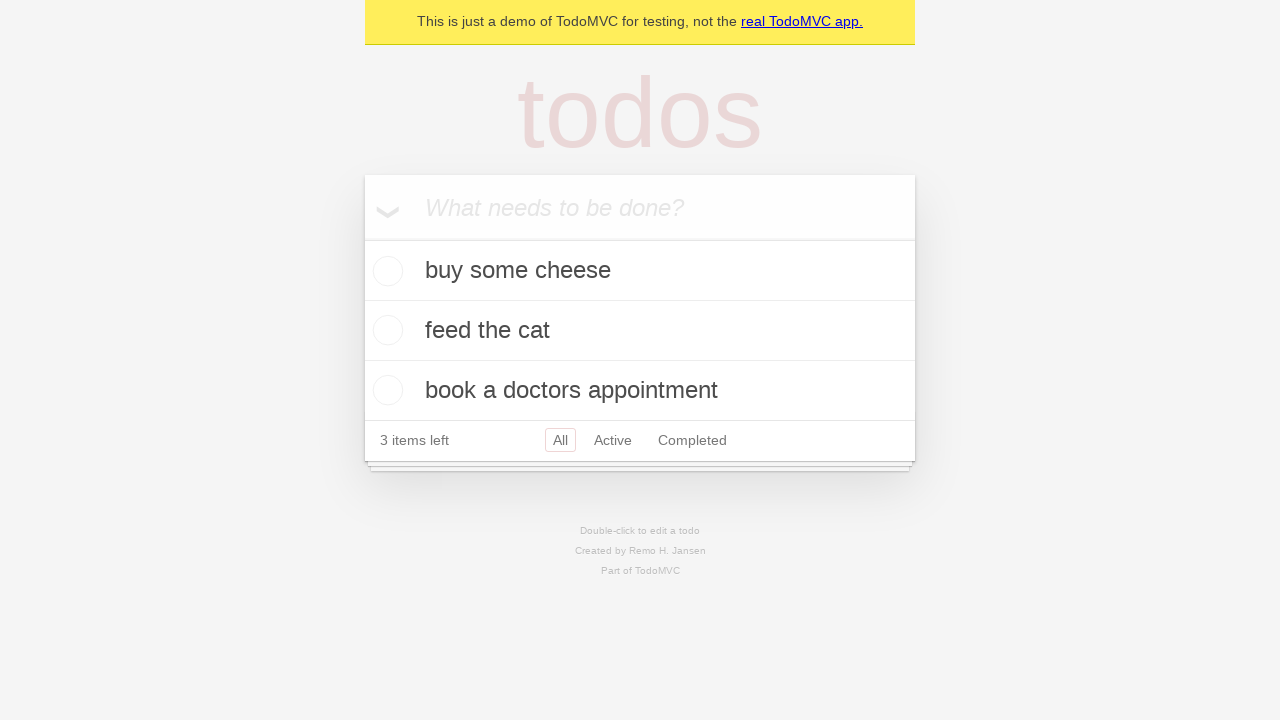

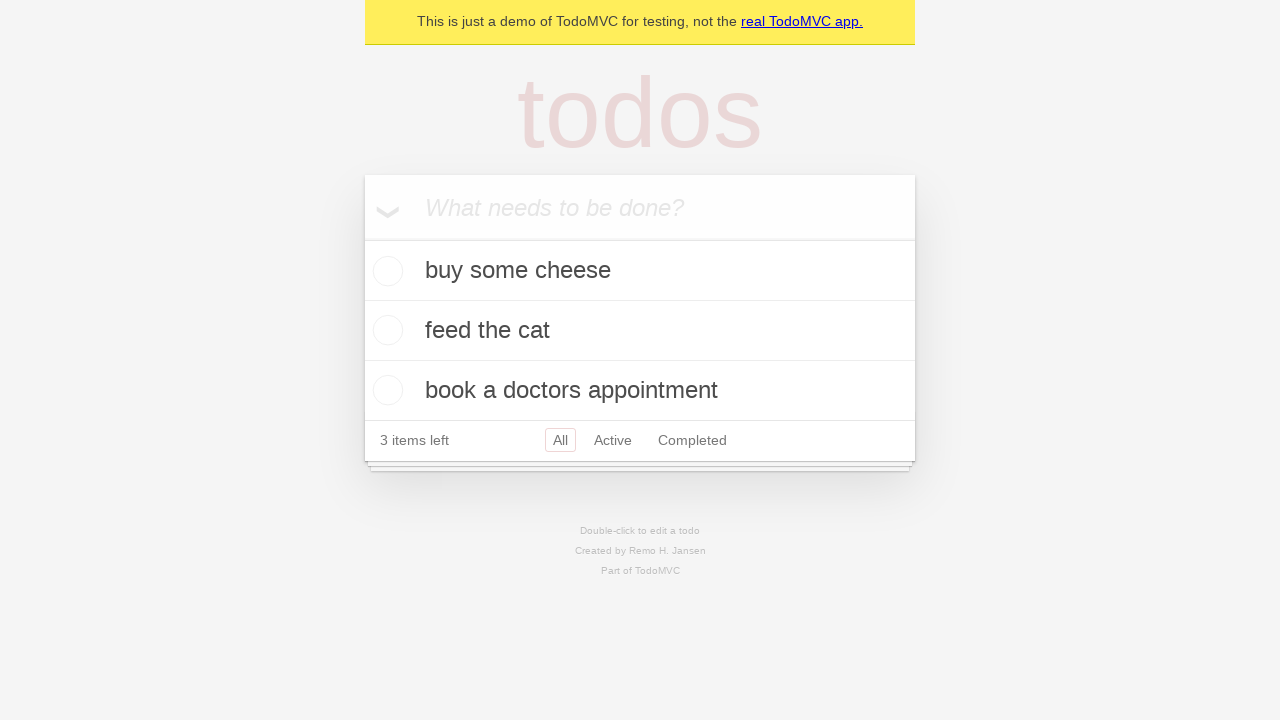